Tests iframe handling by switching between frames, reading text content, and navigating back to the parent frame

Starting URL: https://demoqa.com/frames

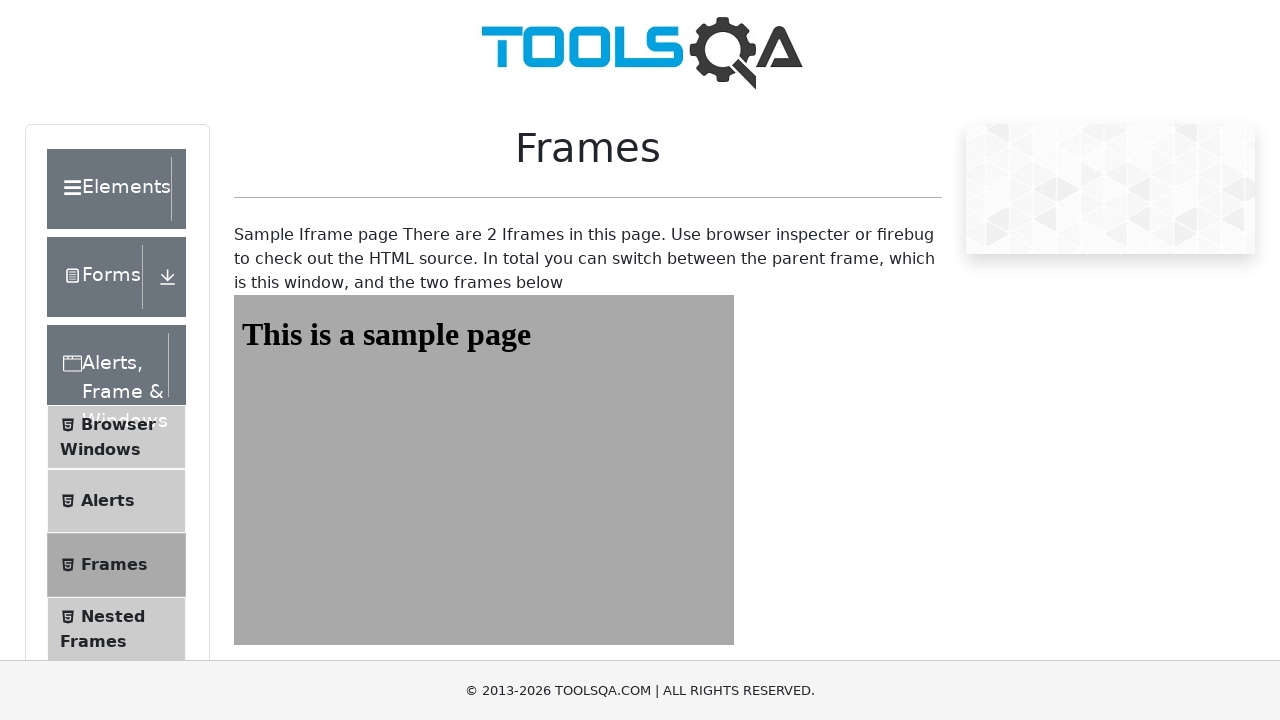

Switched to first frame (frame1)
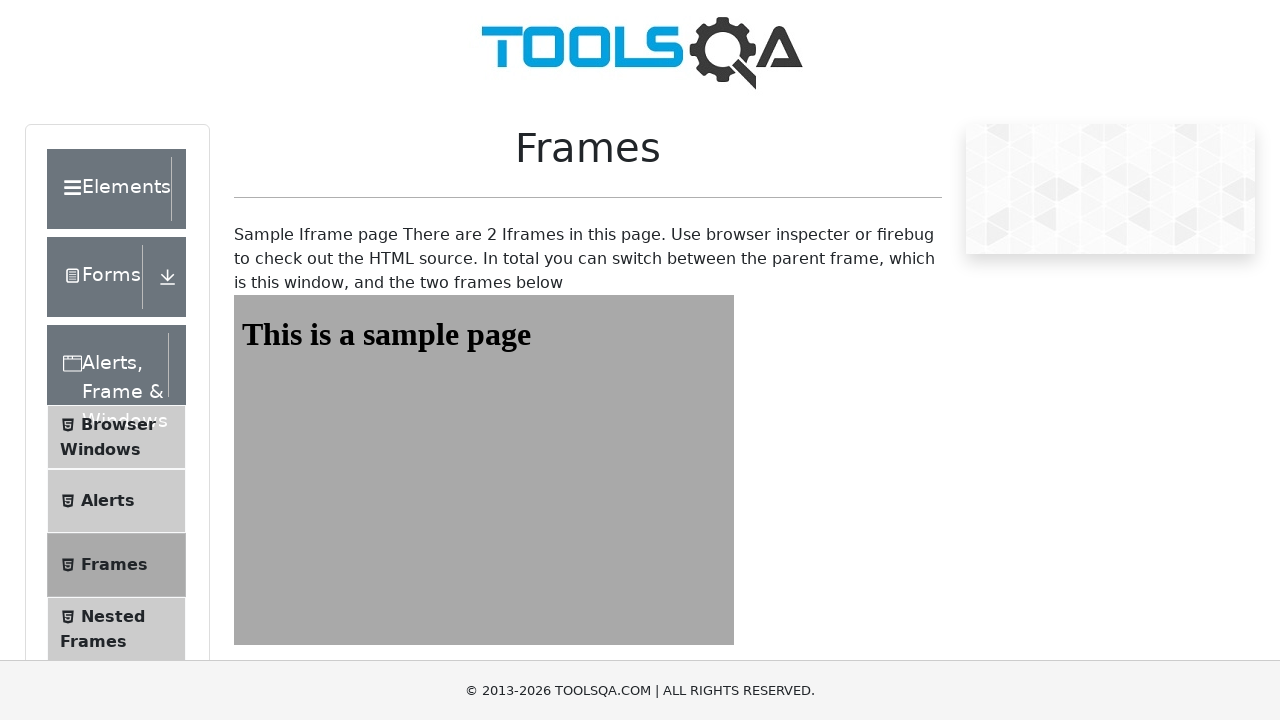

Retrieved text content from first frame heading: 'This is a sample page'
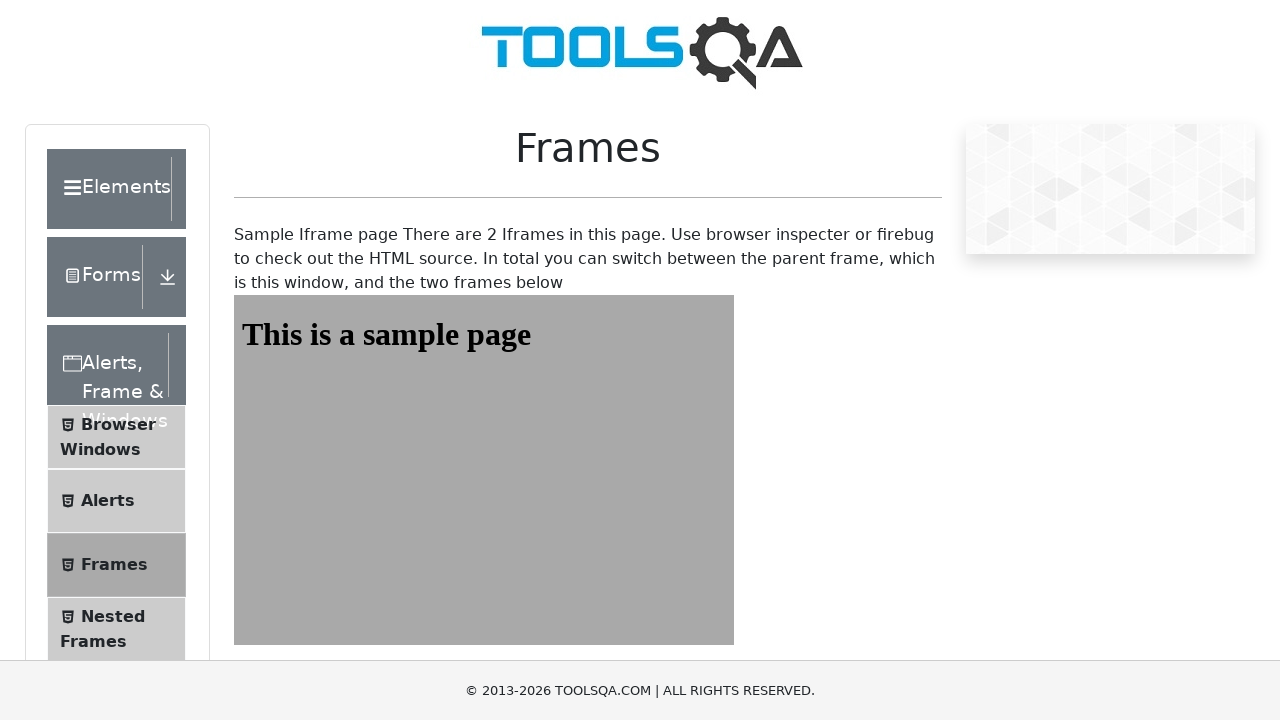

Clicked on Toolsqa logo image in main content at (640, 50) on img[src*='Toolsqa']
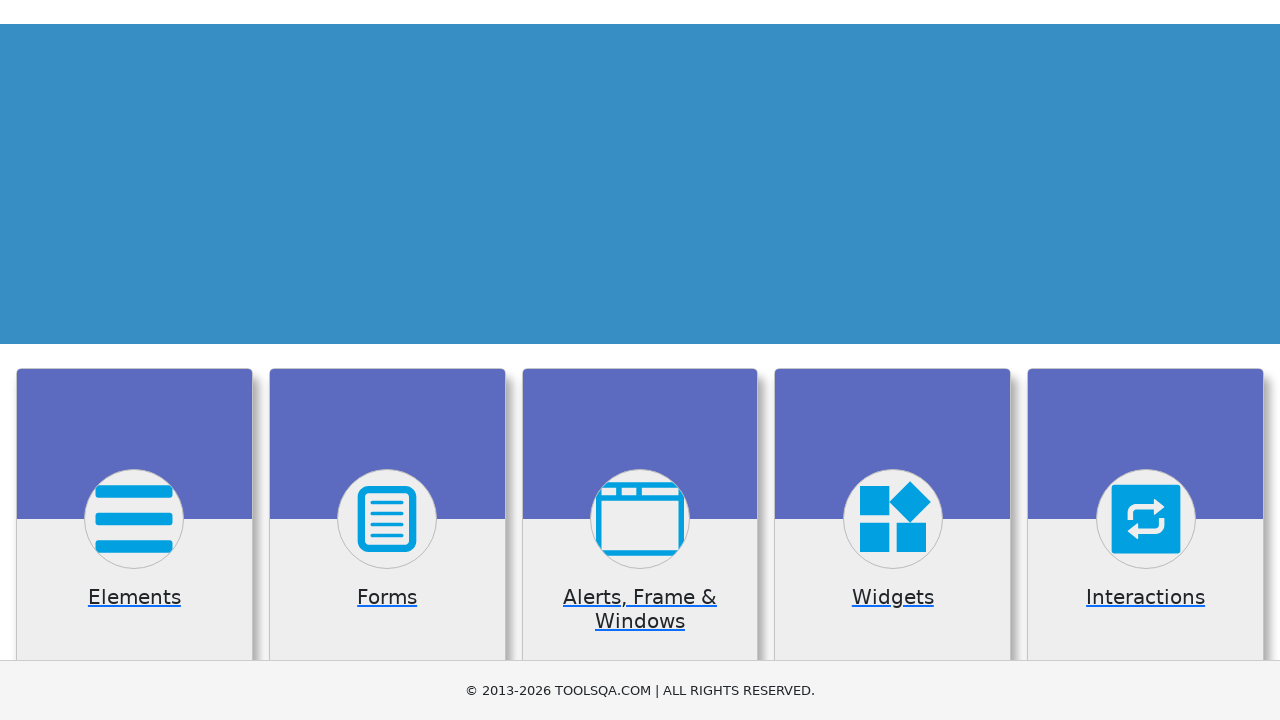

Navigated back to frames page
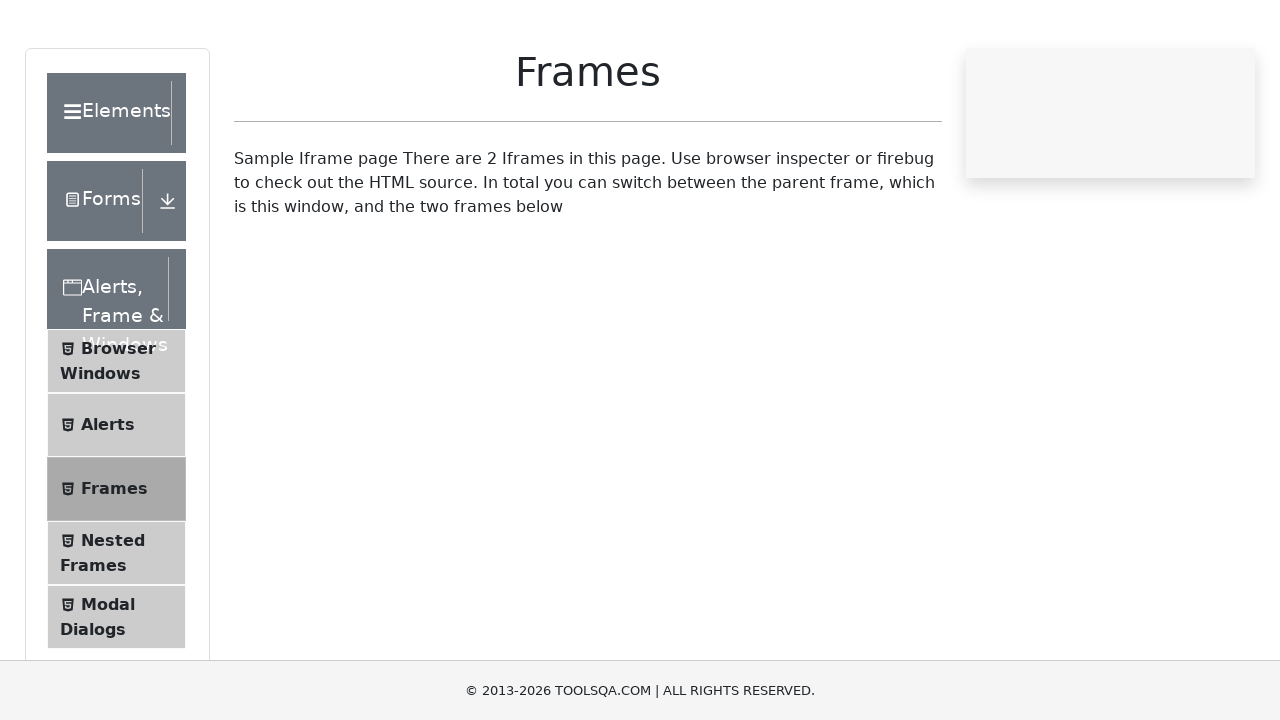

Switched to second frame (frame2)
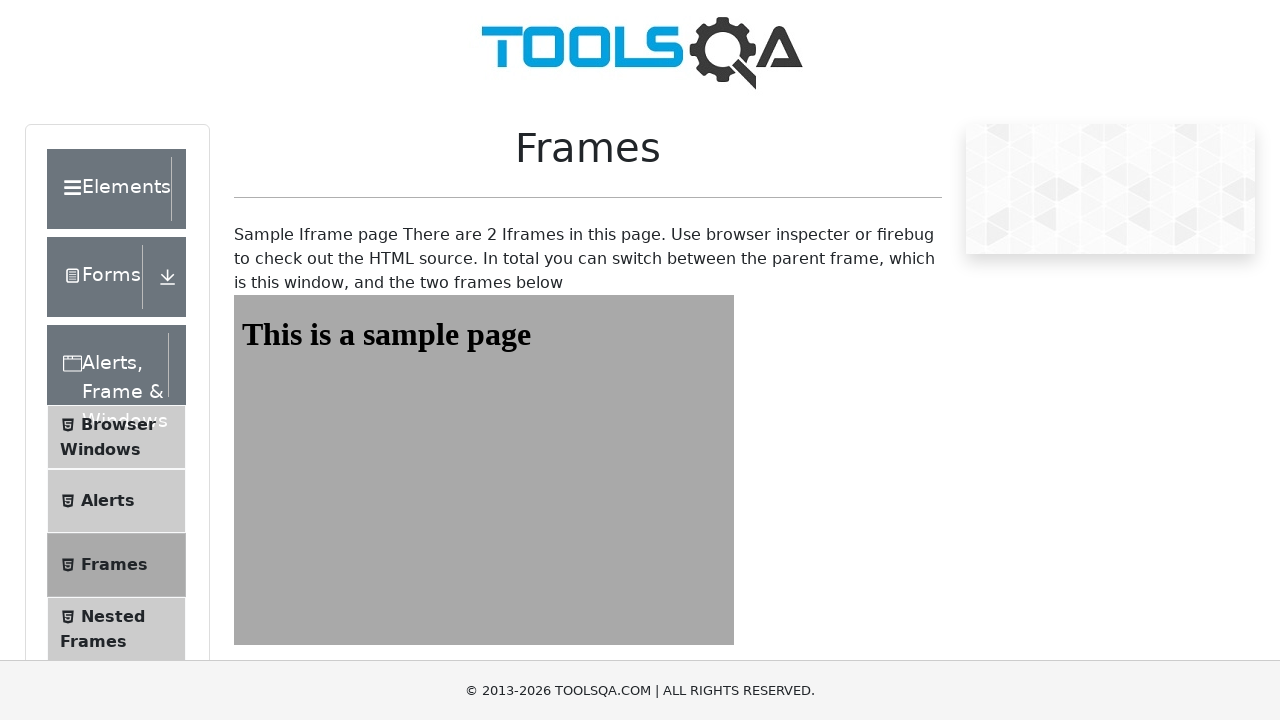

Retrieved text content from second frame heading: 'This is a sample page'
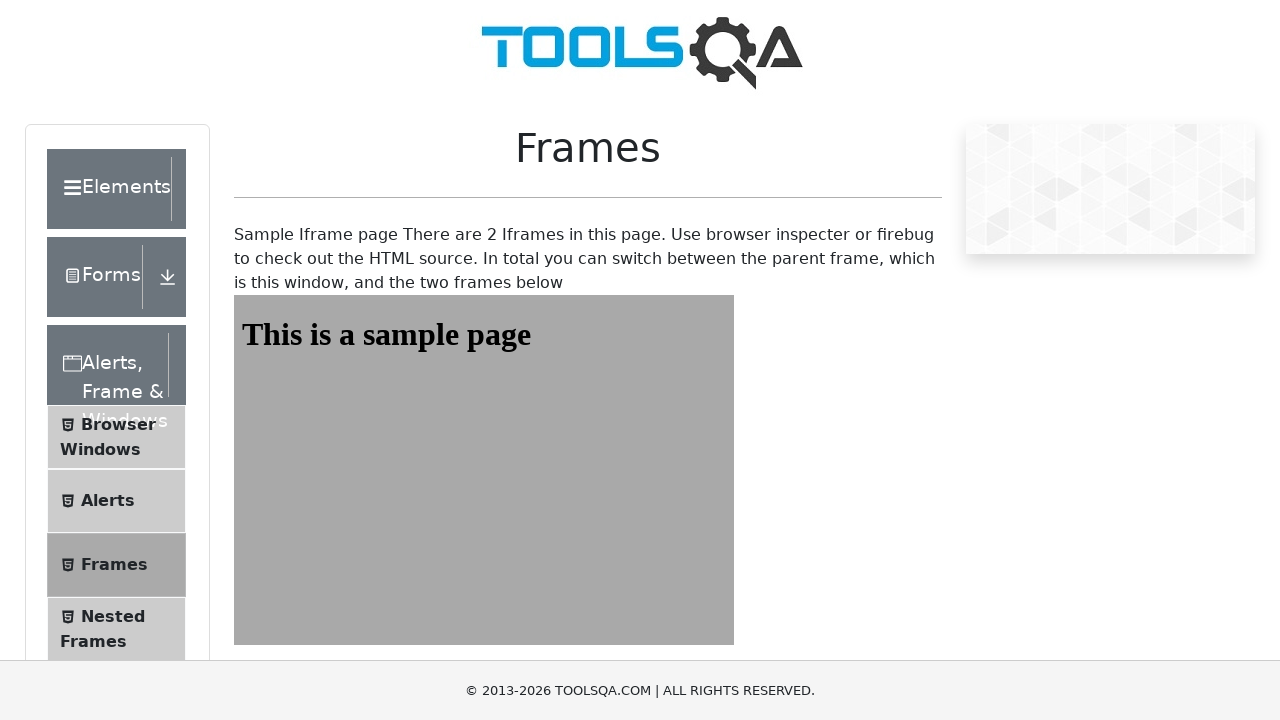

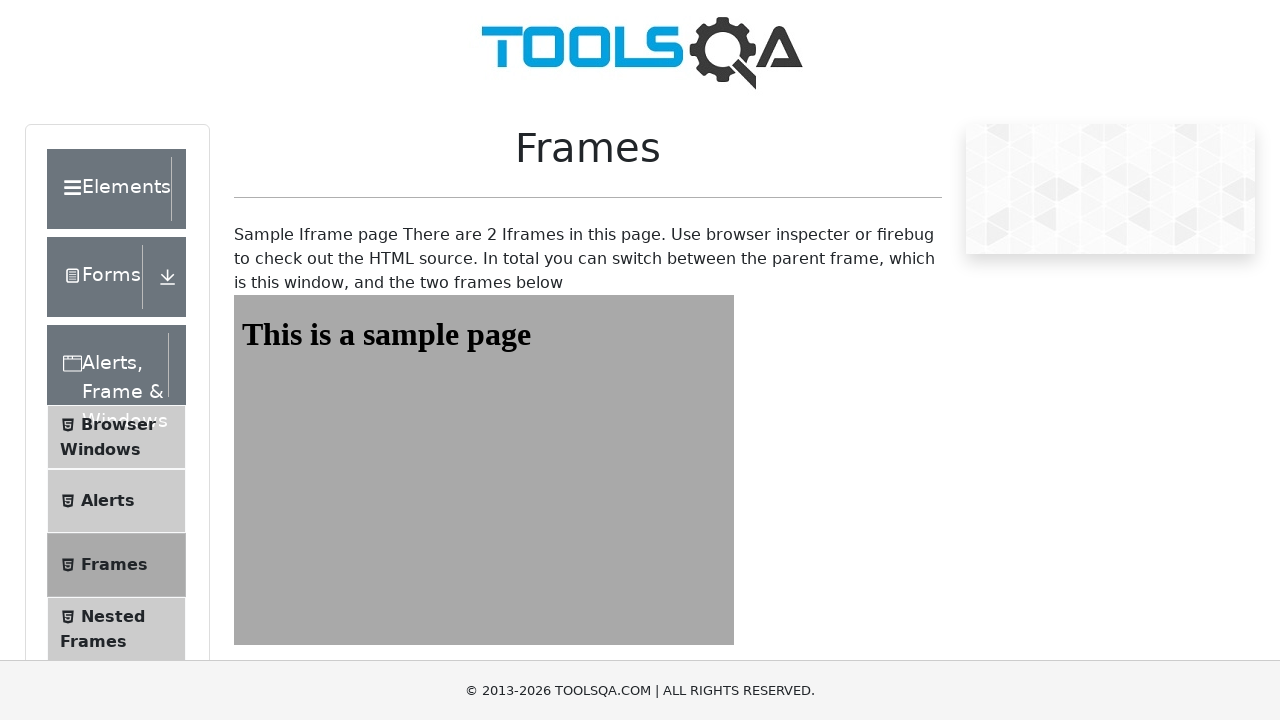